Tests triangle identifier with invalid input "d" for side 3 which should result in error message

Starting URL: https://testpages.eviltester.com/styled/apps/triangle/triangle001.html

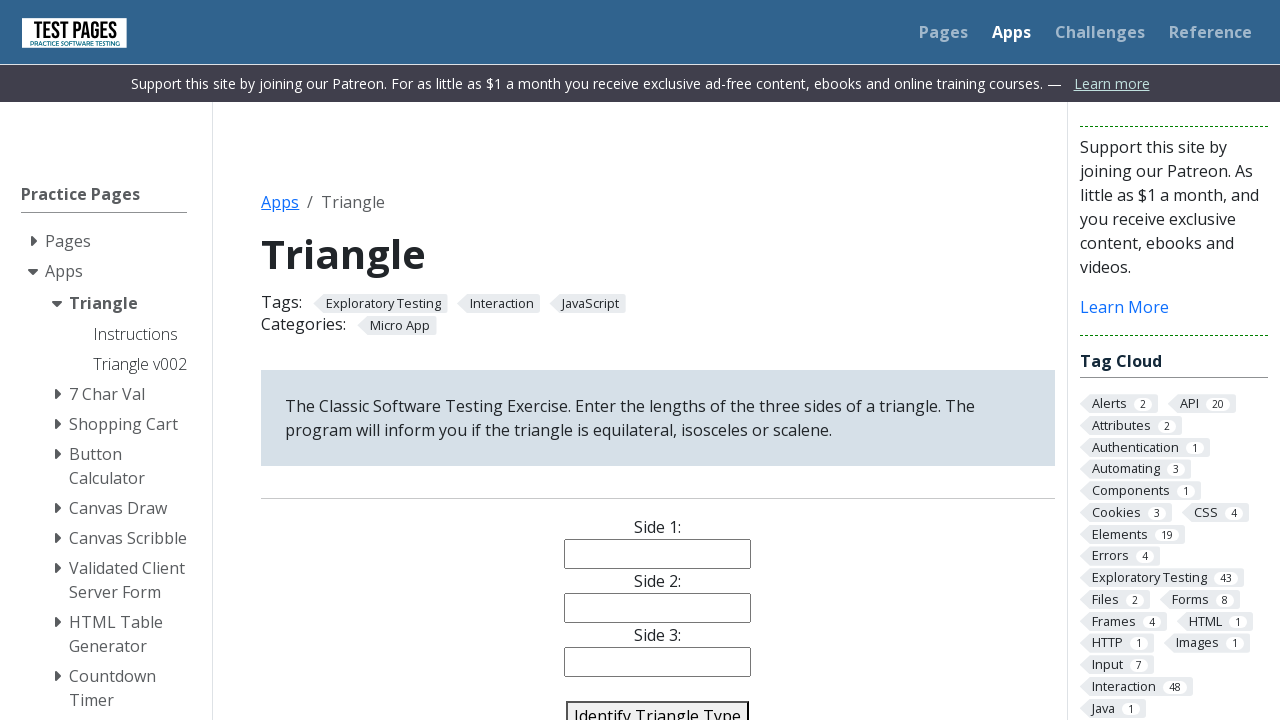

Filled side 1 with value '5' on #side1
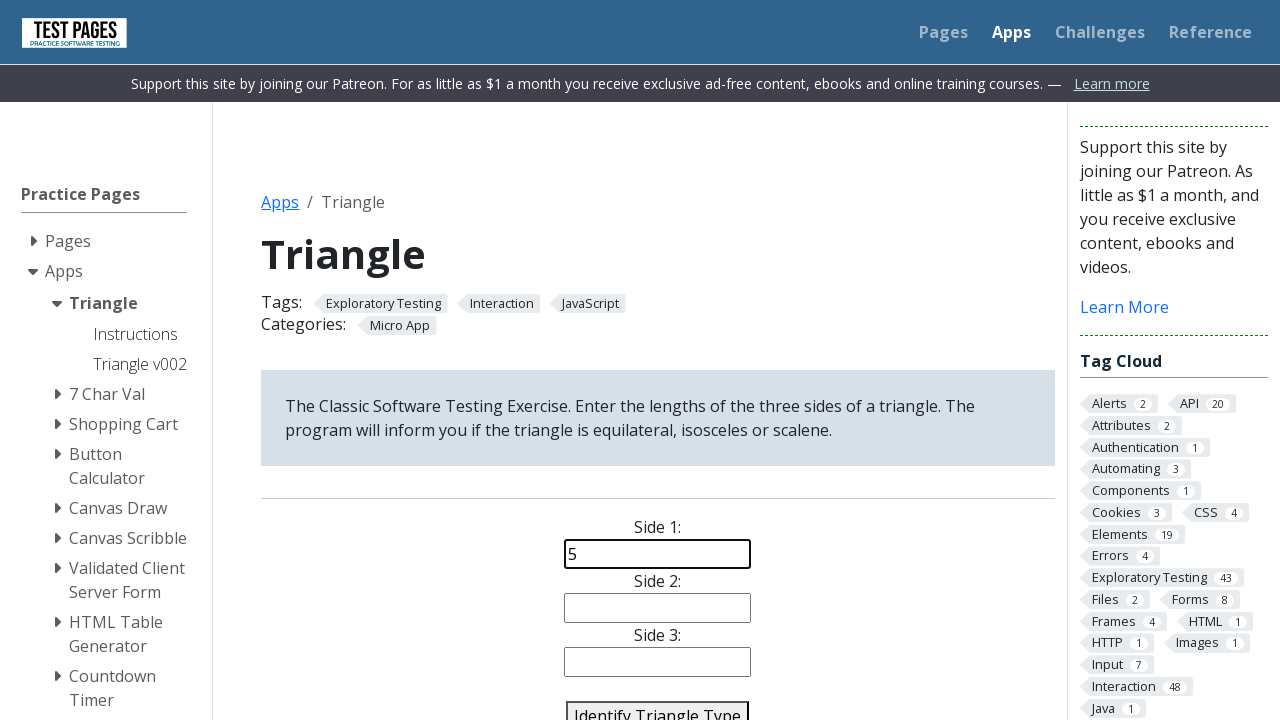

Filled side 2 with value '7' on #side2
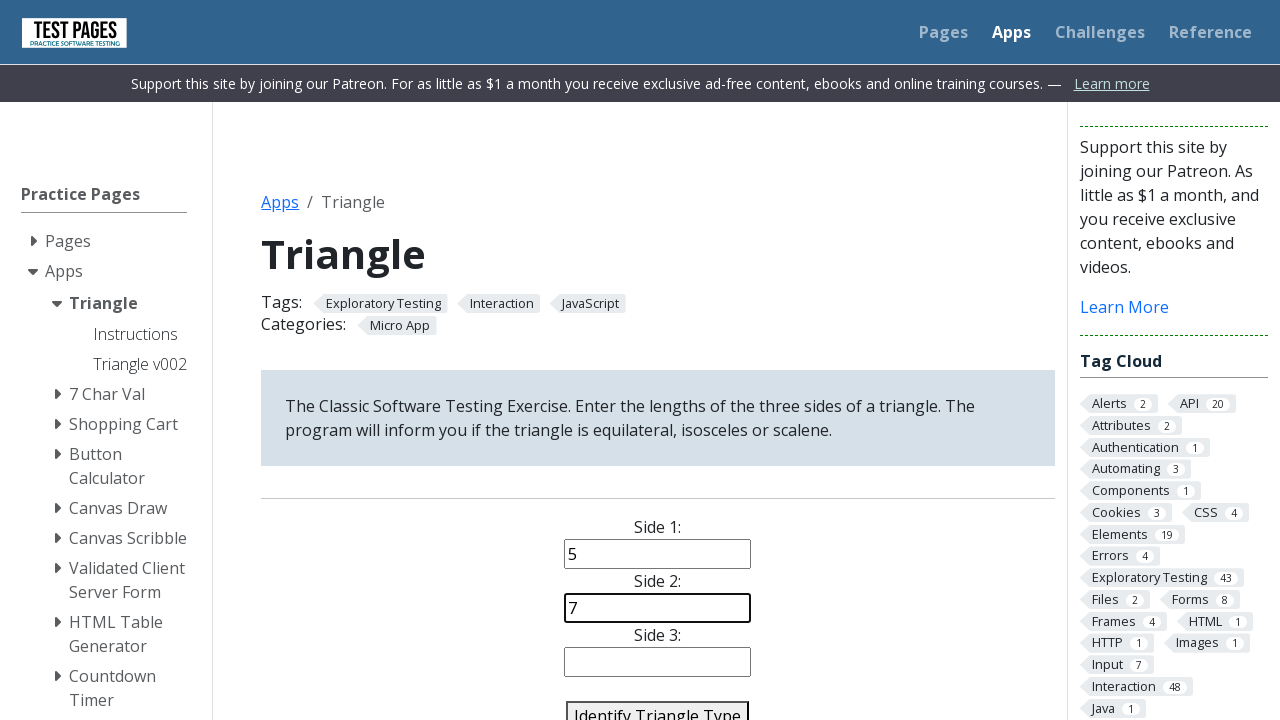

Filled side 3 with invalid input 'd' on #side3
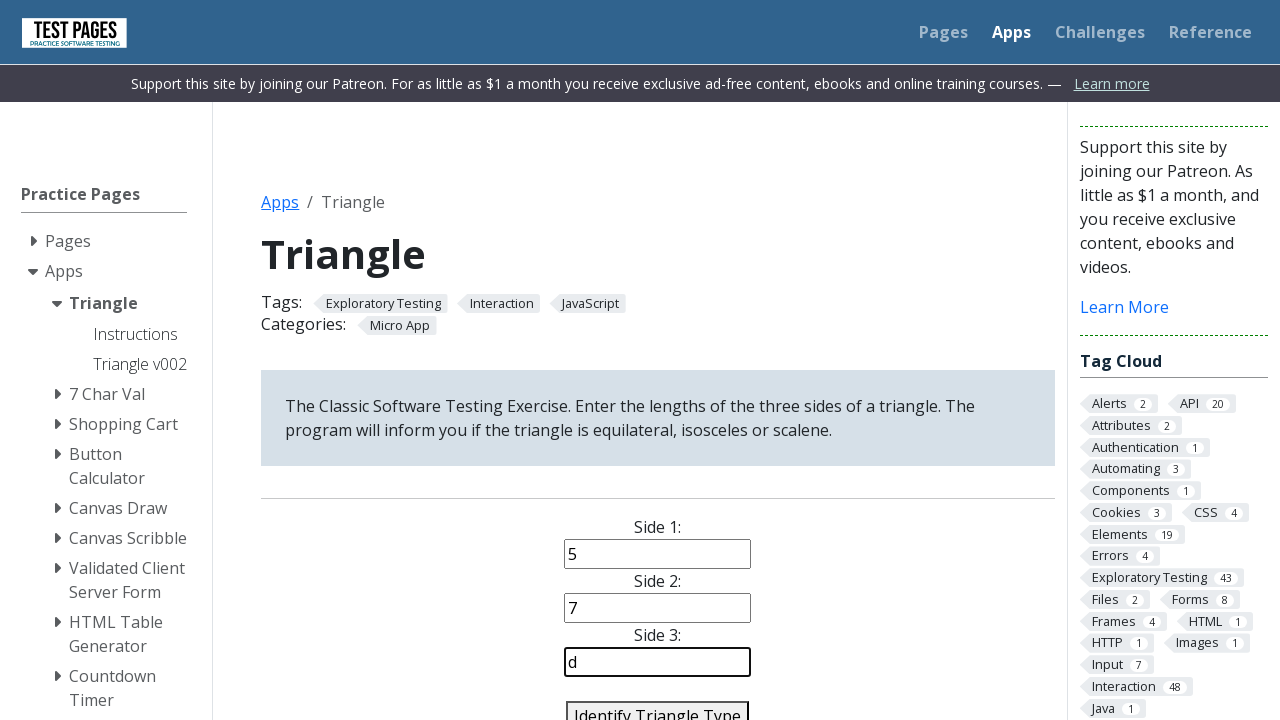

Clicked identify triangle button at (658, 705) on #identify-triangle-action
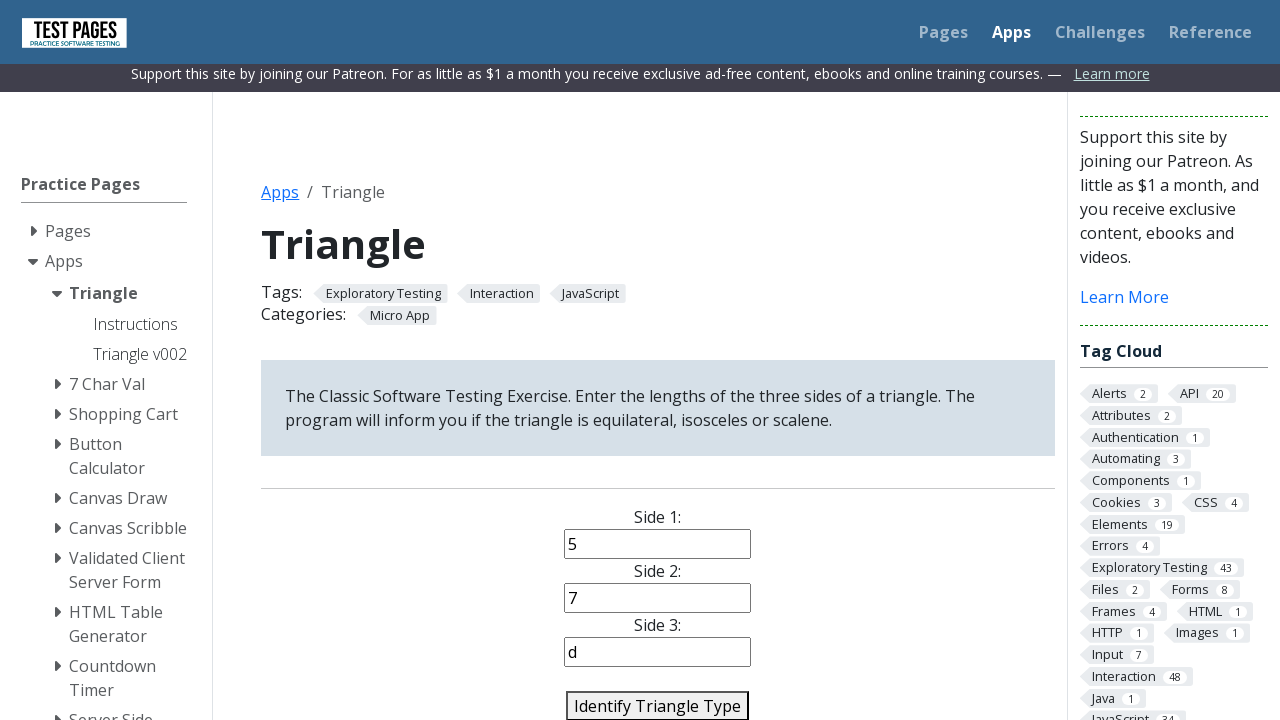

Error message or result appeared after submitting invalid input
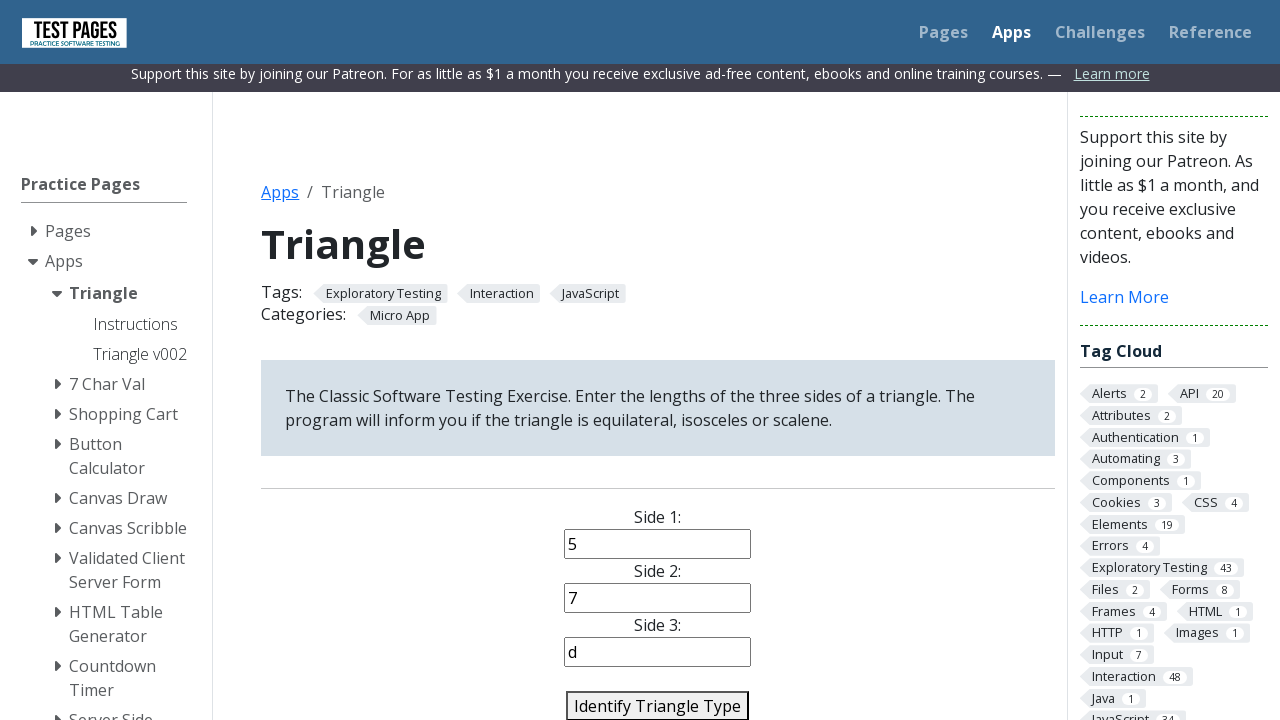

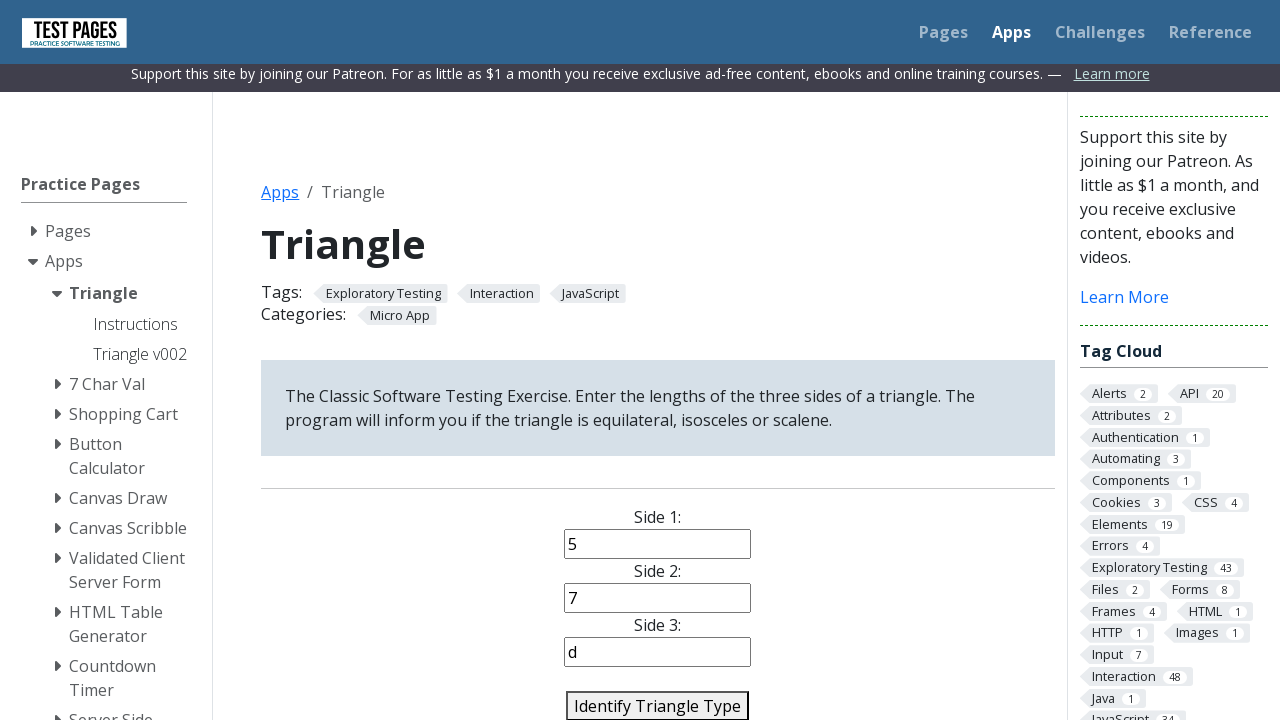